Tests basic browser navigation operations including maximizing window, navigating back, and refreshing the page on a practice automation website

Starting URL: https://rahulshettyacademy.com/AutomationPractice/

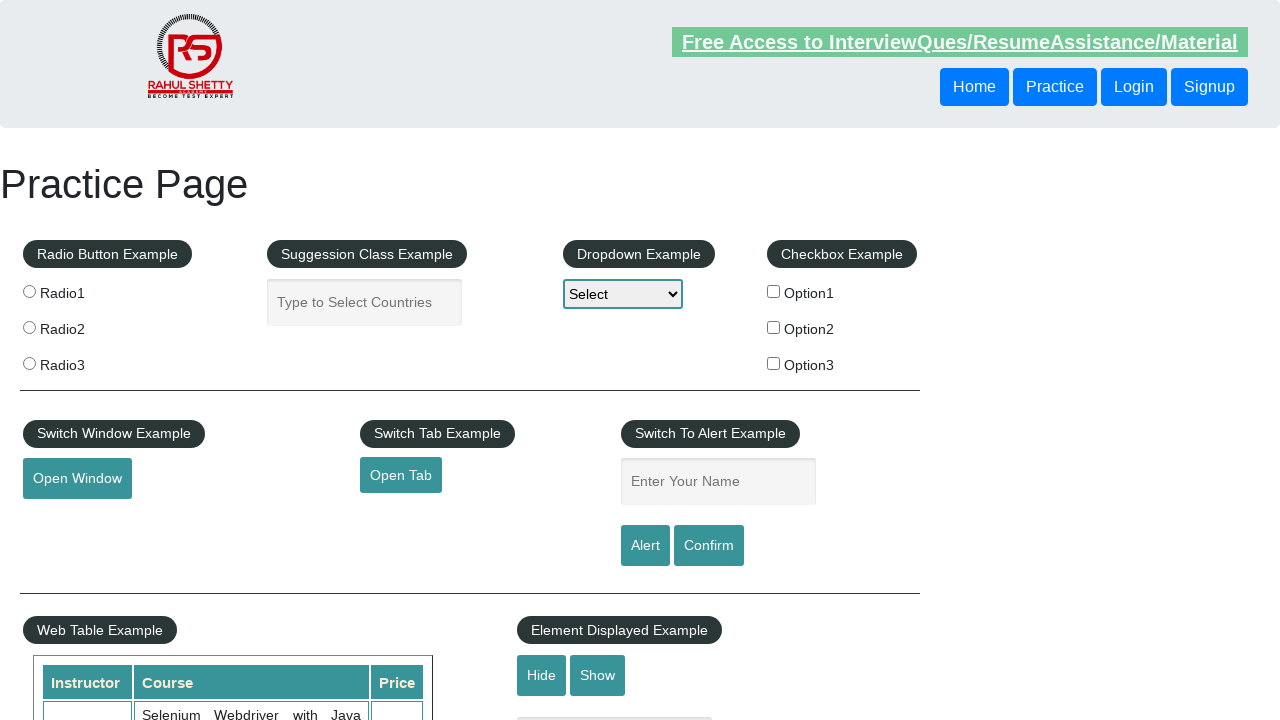

Navigated back to previous page in history
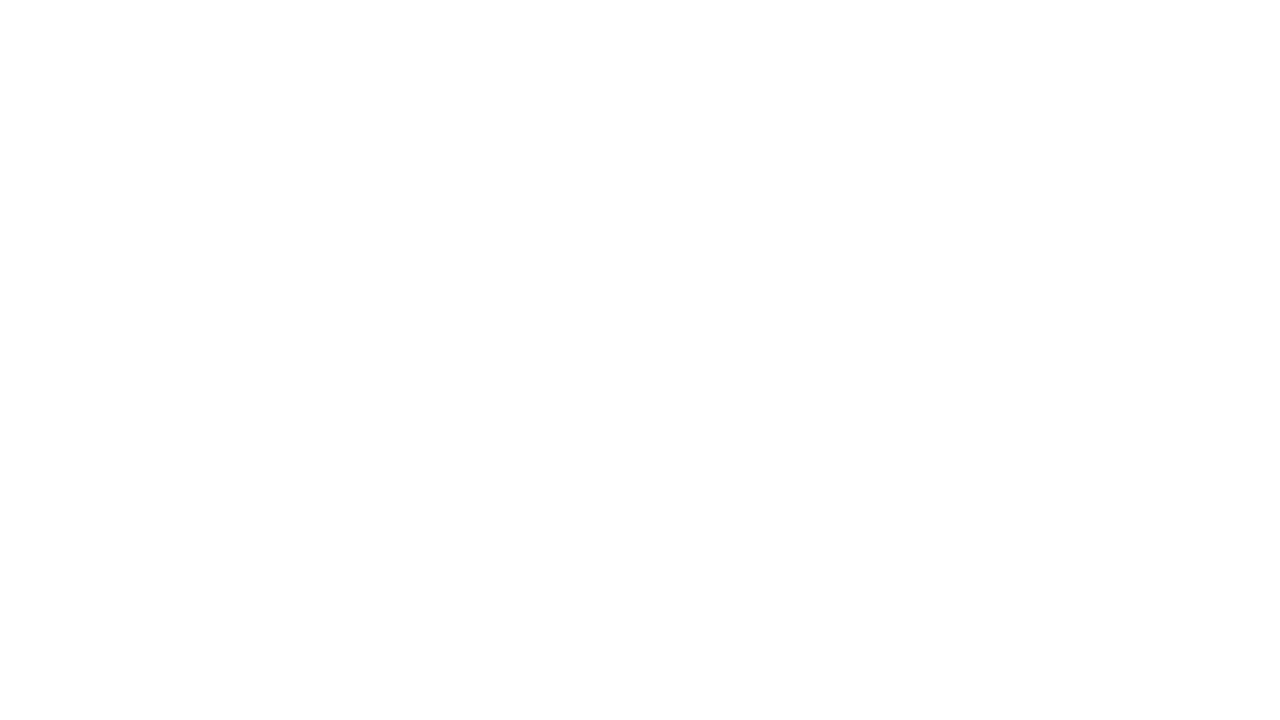

Refreshed the current page
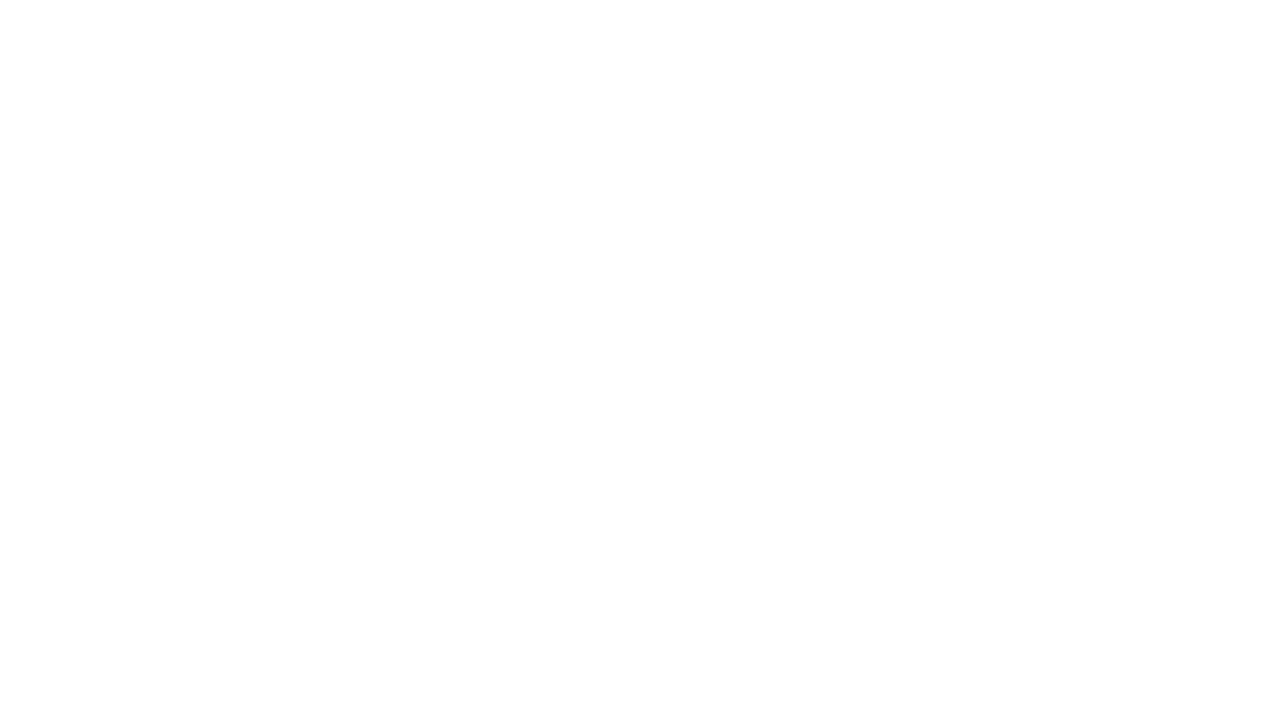

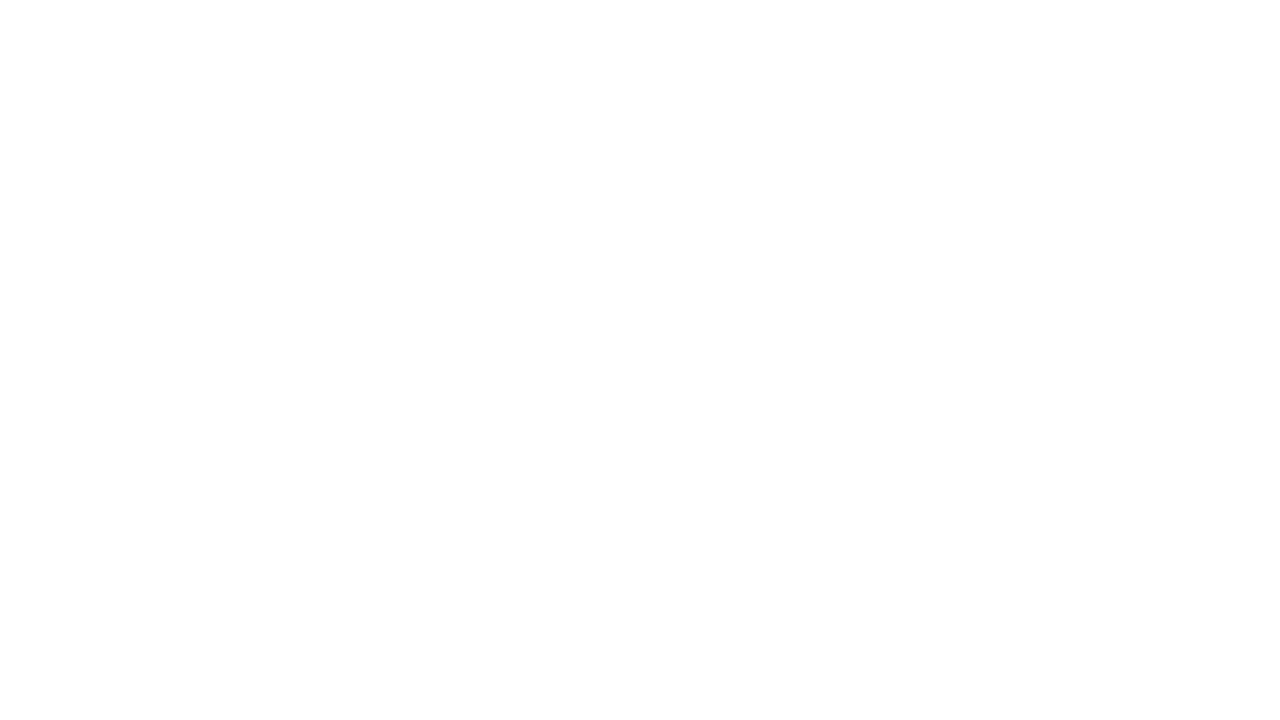